Tests alert handling functionality by triggering a timer-based alert and accepting it after it appears

Starting URL: https://demoqa.com/alerts

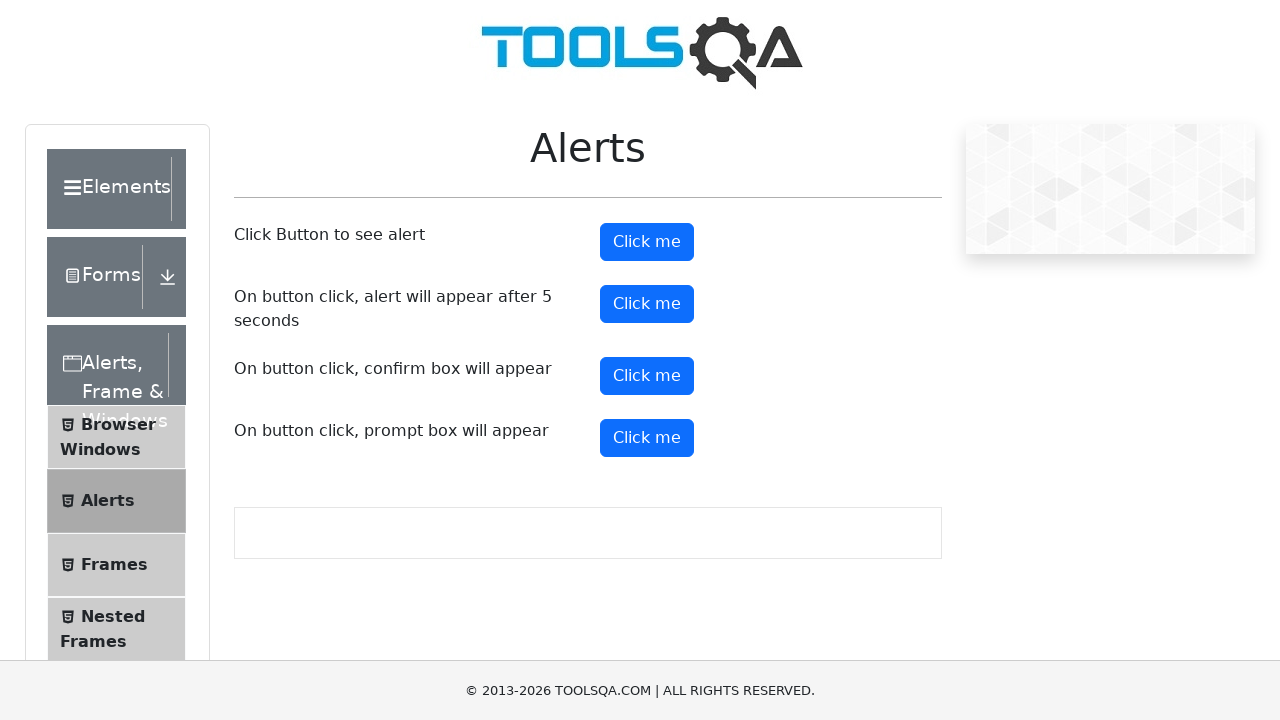

Clicked button to trigger timer-based alert at (647, 304) on #timerAlertButton
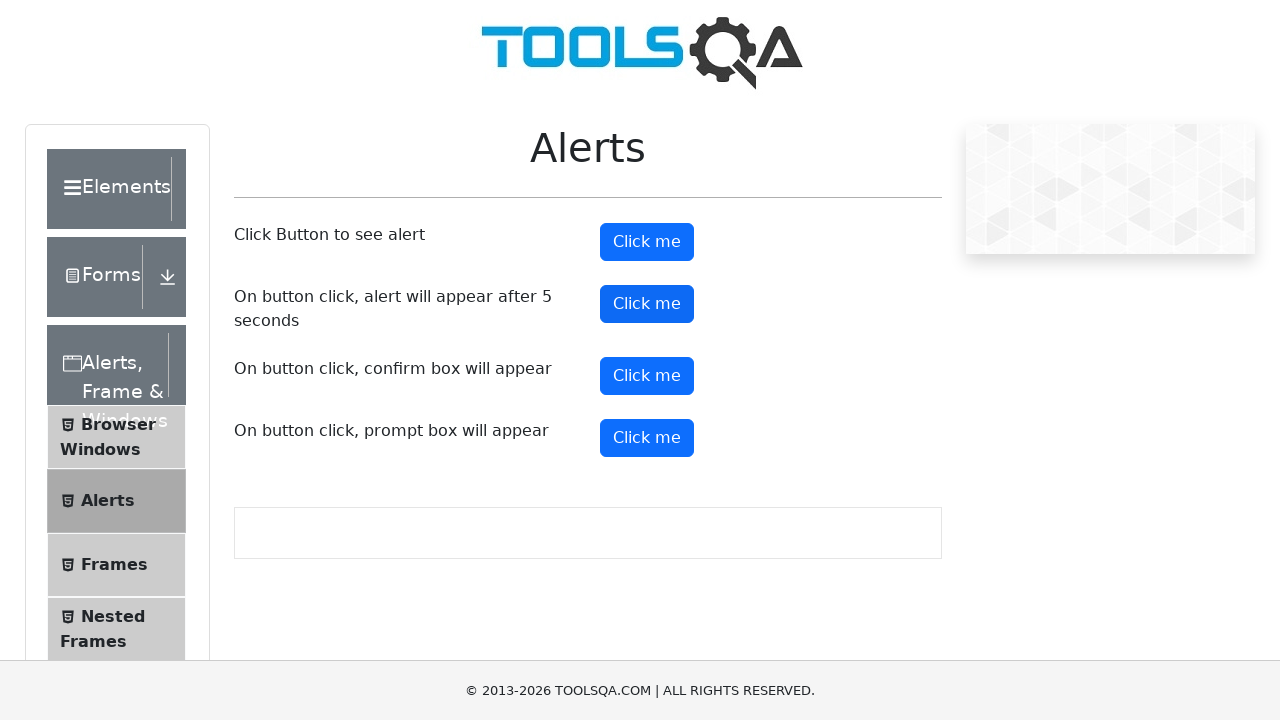

Waited 5 seconds for alert to appear
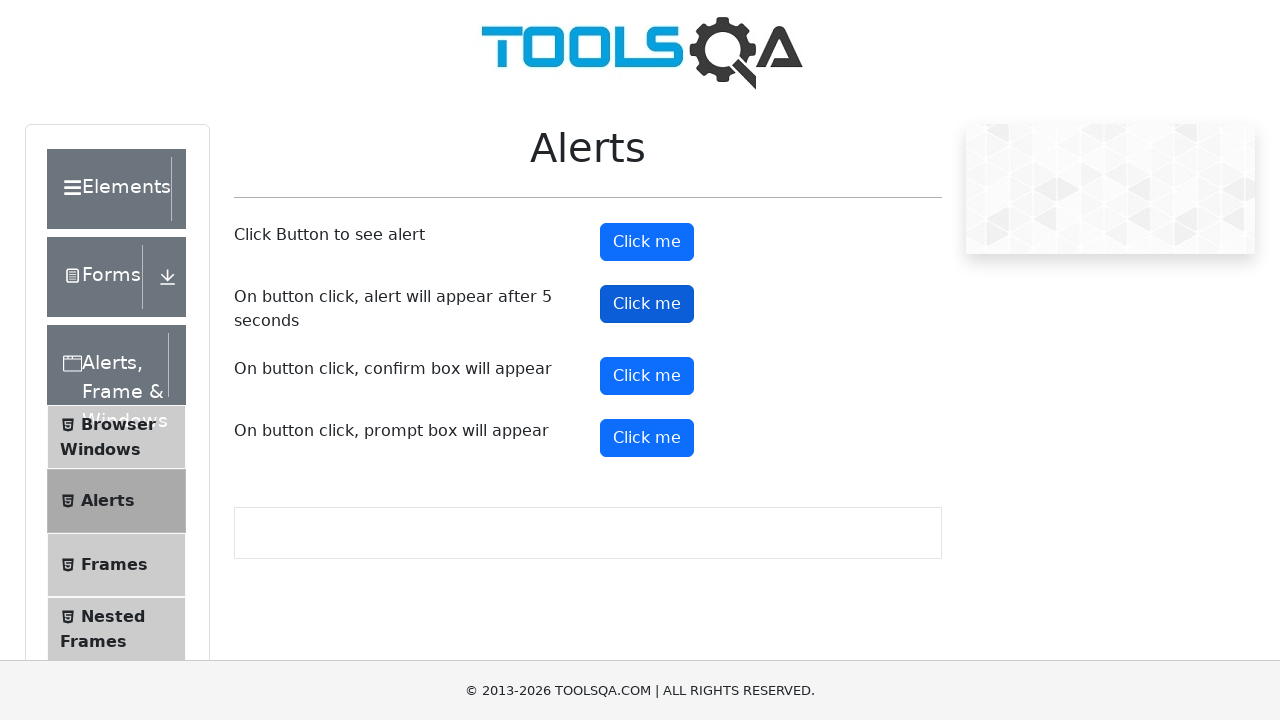

Accepted the alert dialog
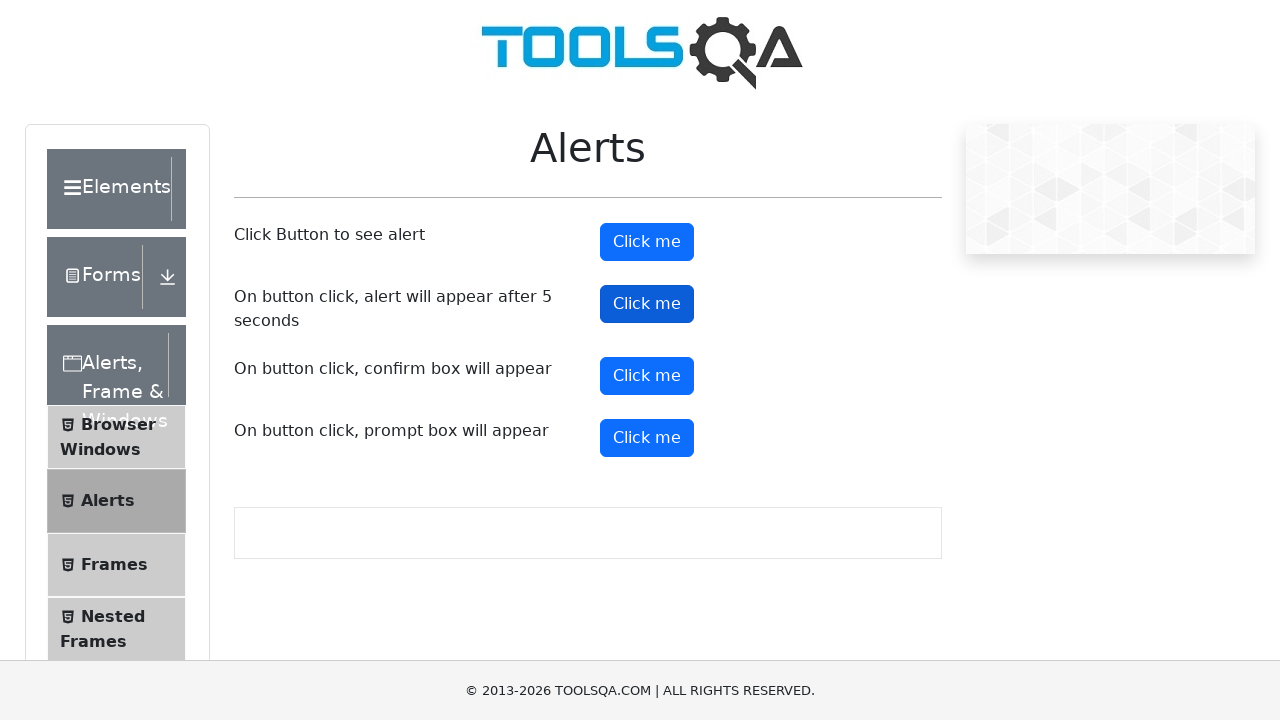

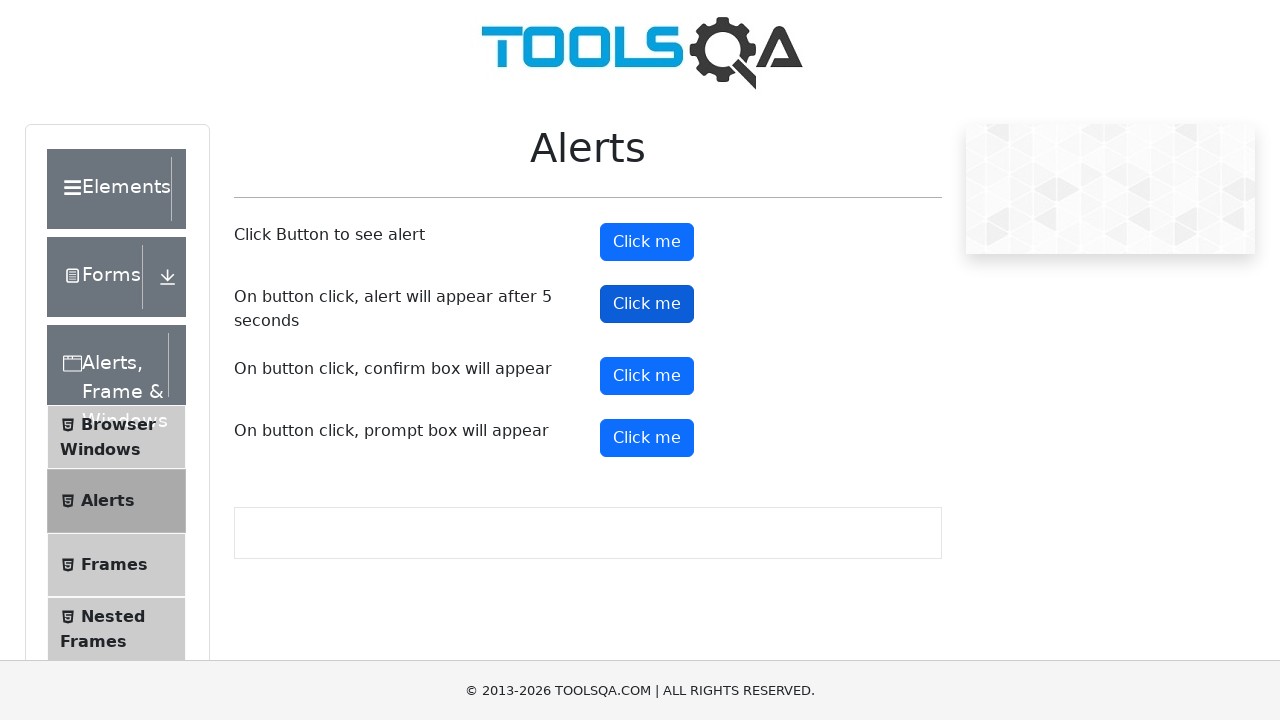